Finds an element by name attribute and retrieves its id and value attributes

Starting URL: https://acctabootcamp.github.io/site/examples/locators

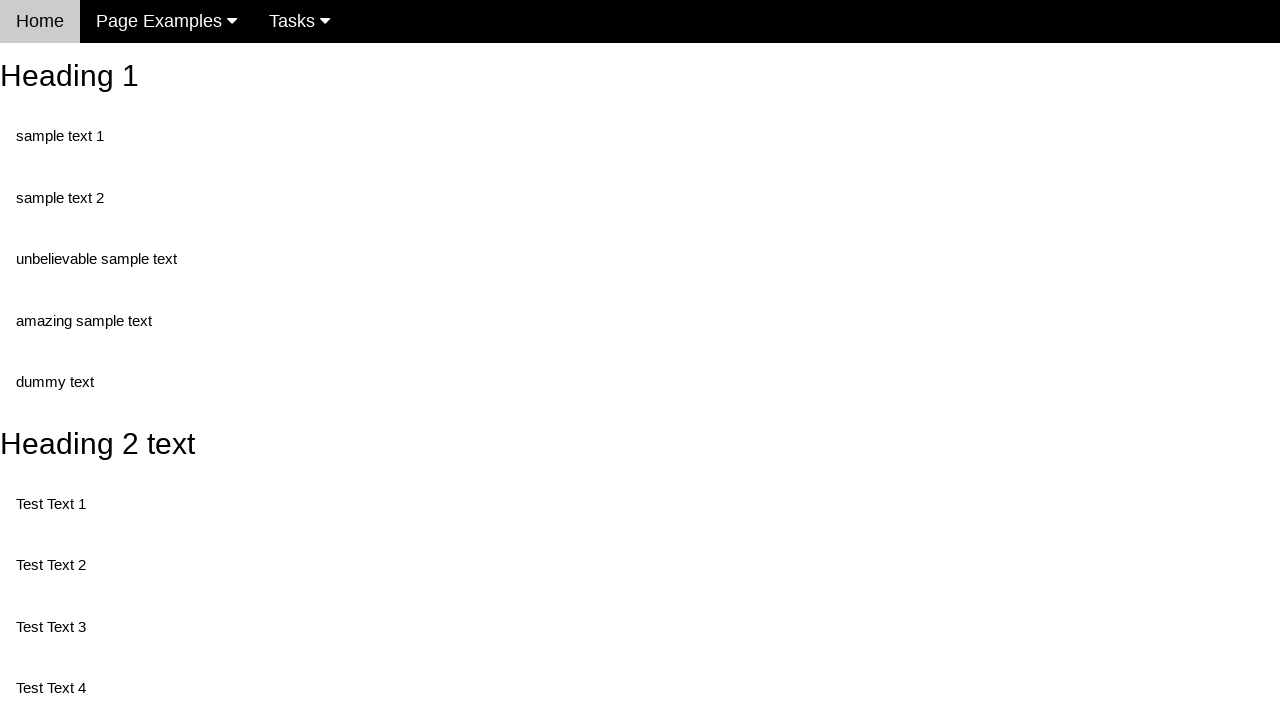

Navigated to locators example page
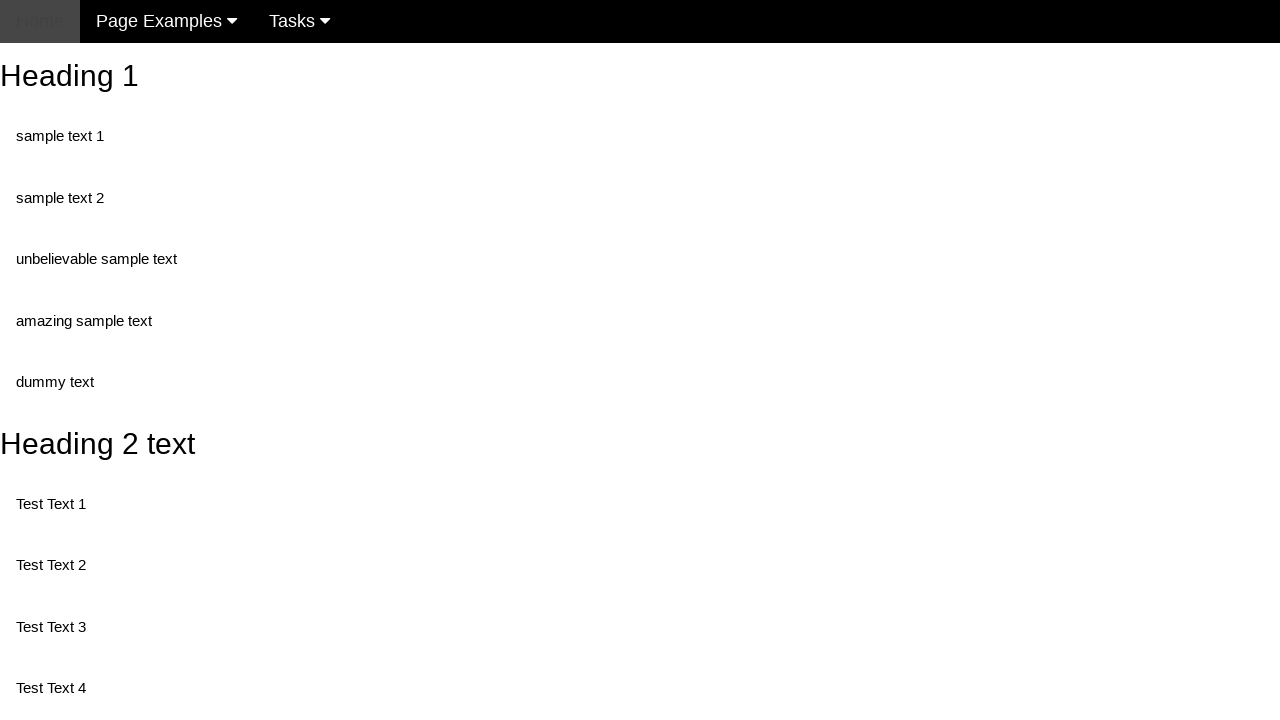

Located element by name attribute 'randomButton2'
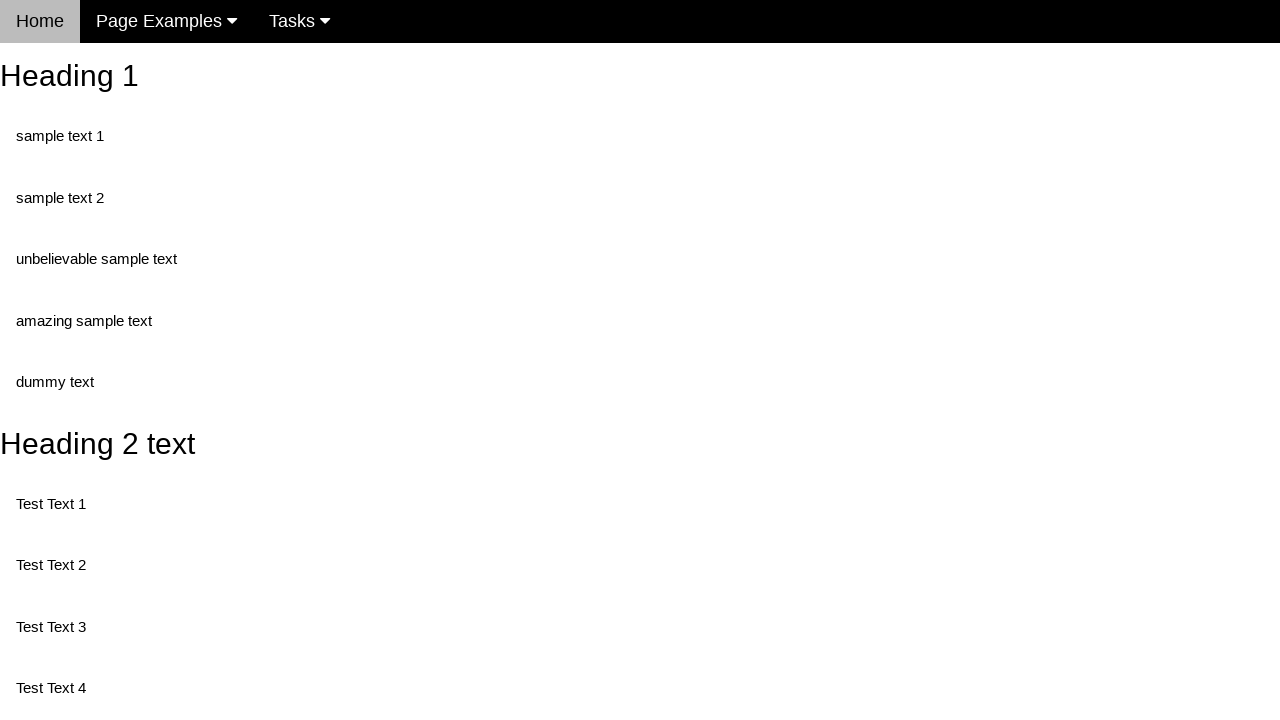

Waited for element to be ready
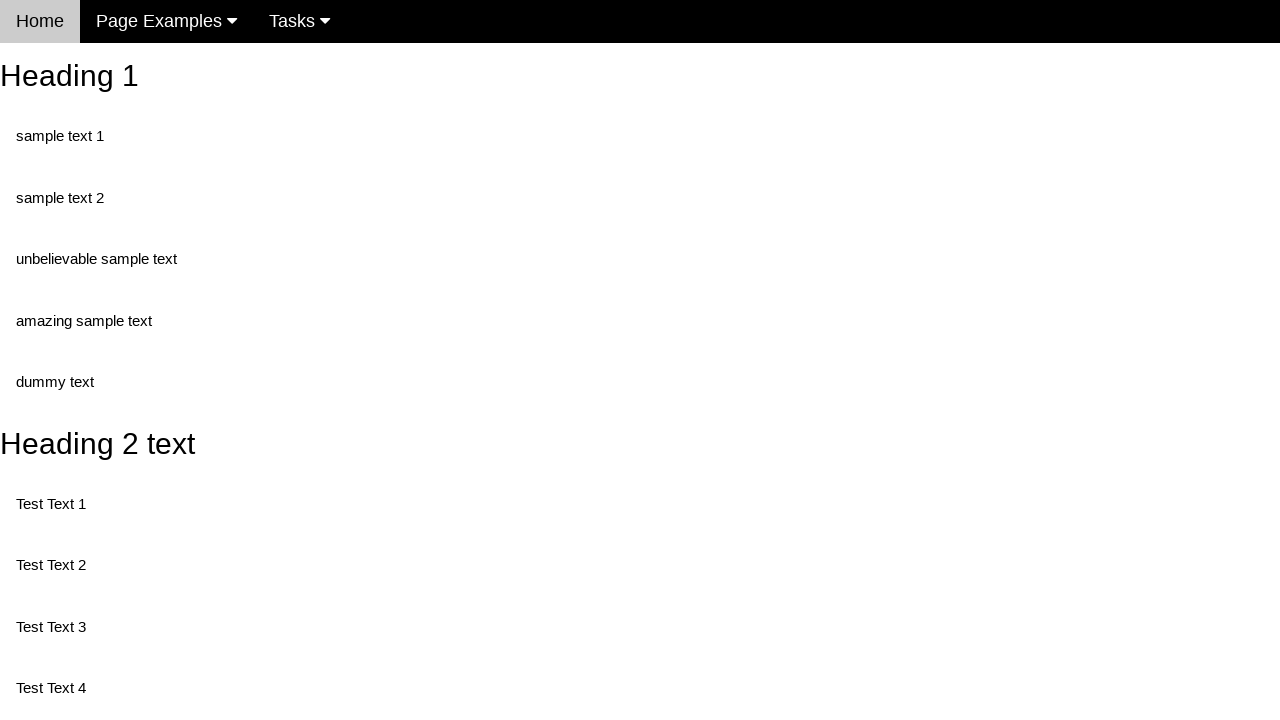

Retrieved id attribute from element
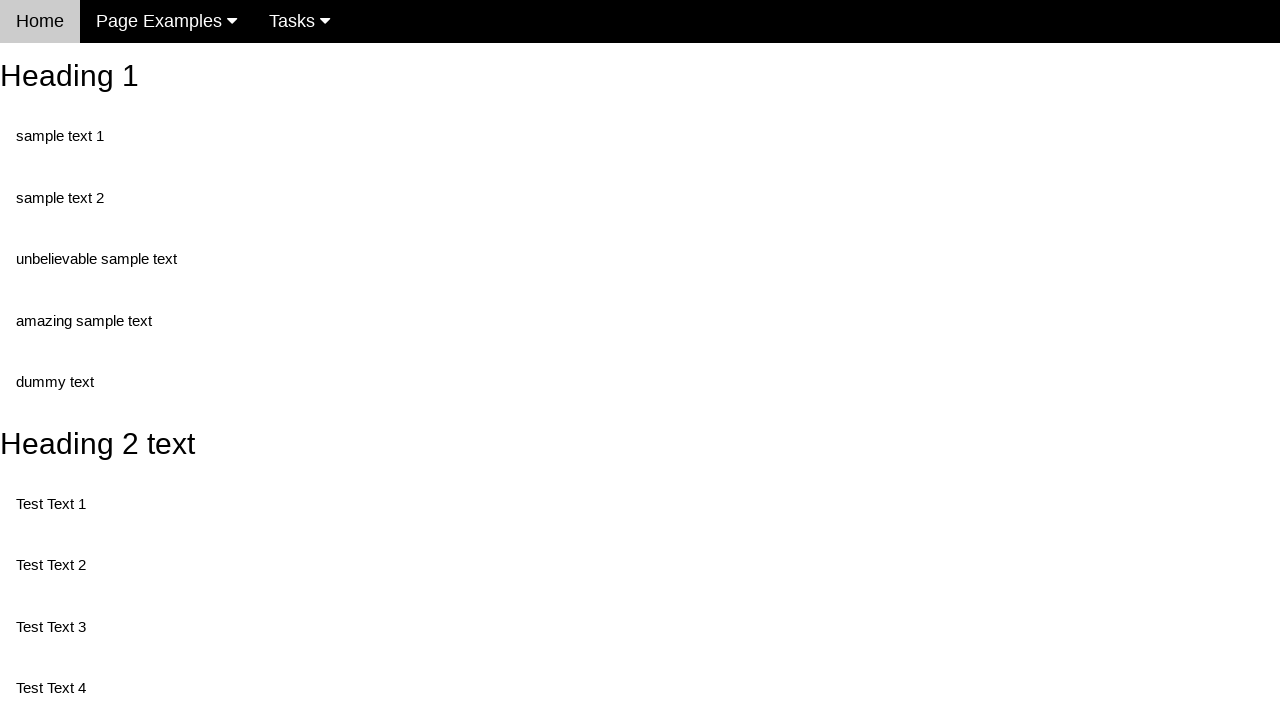

Retrieved value attribute from element
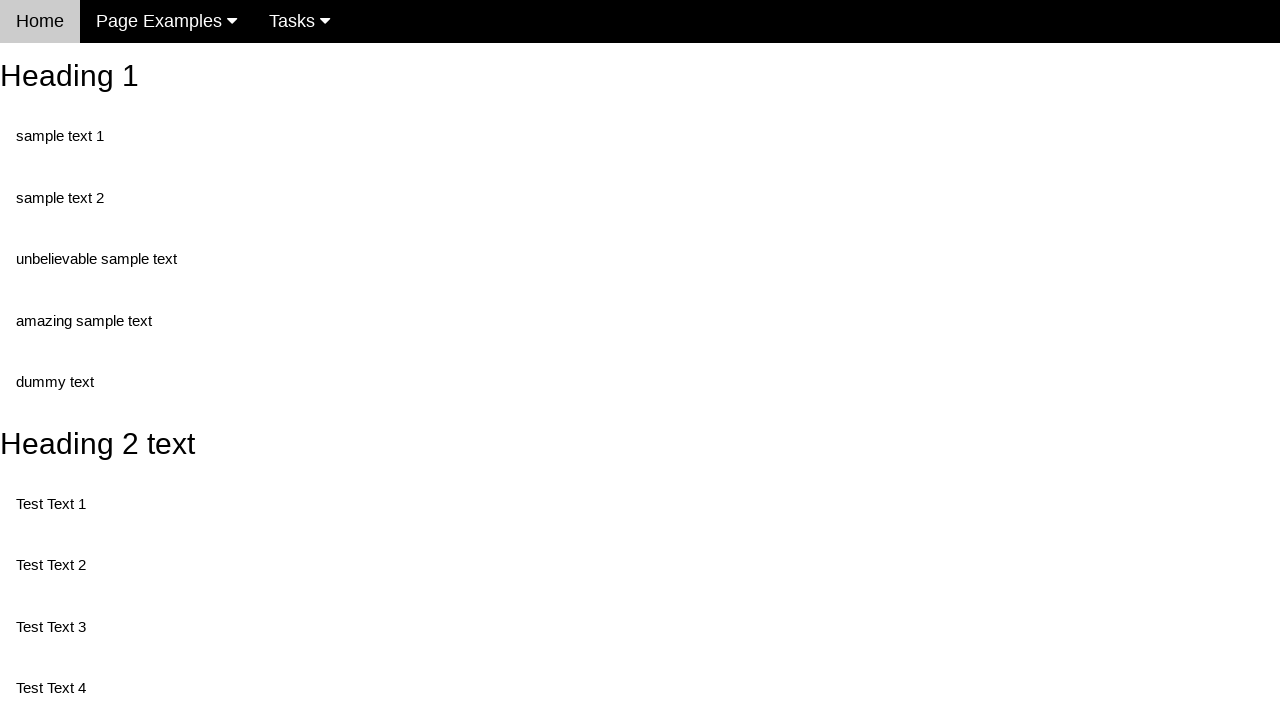

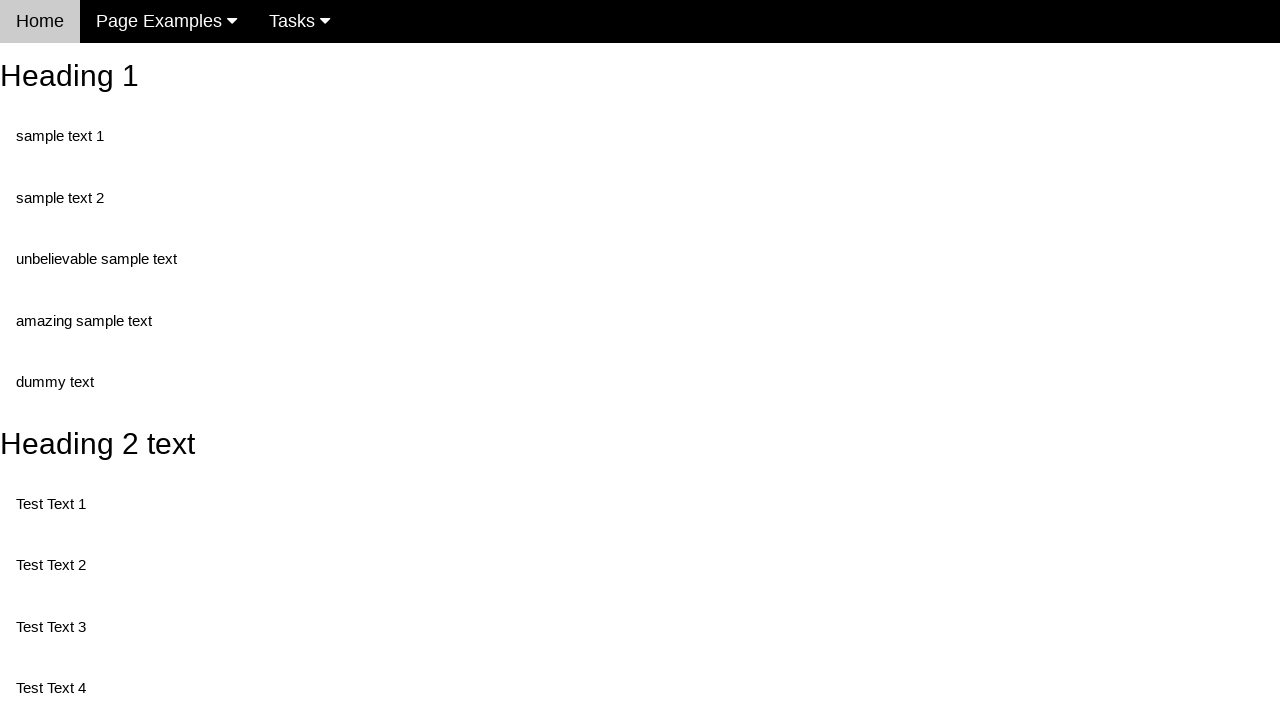